Empty test for sign up button verification on Trello home page

Starting URL: https://trello.com/home

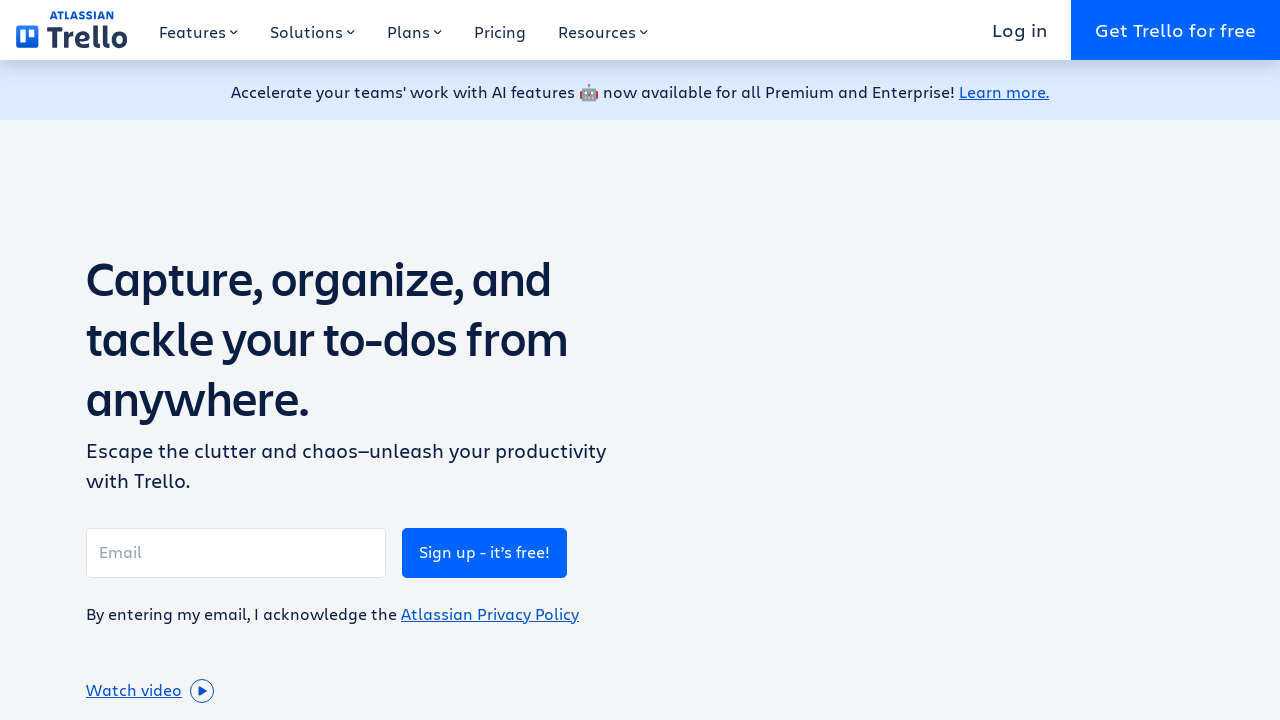

Navigated to Trello home page
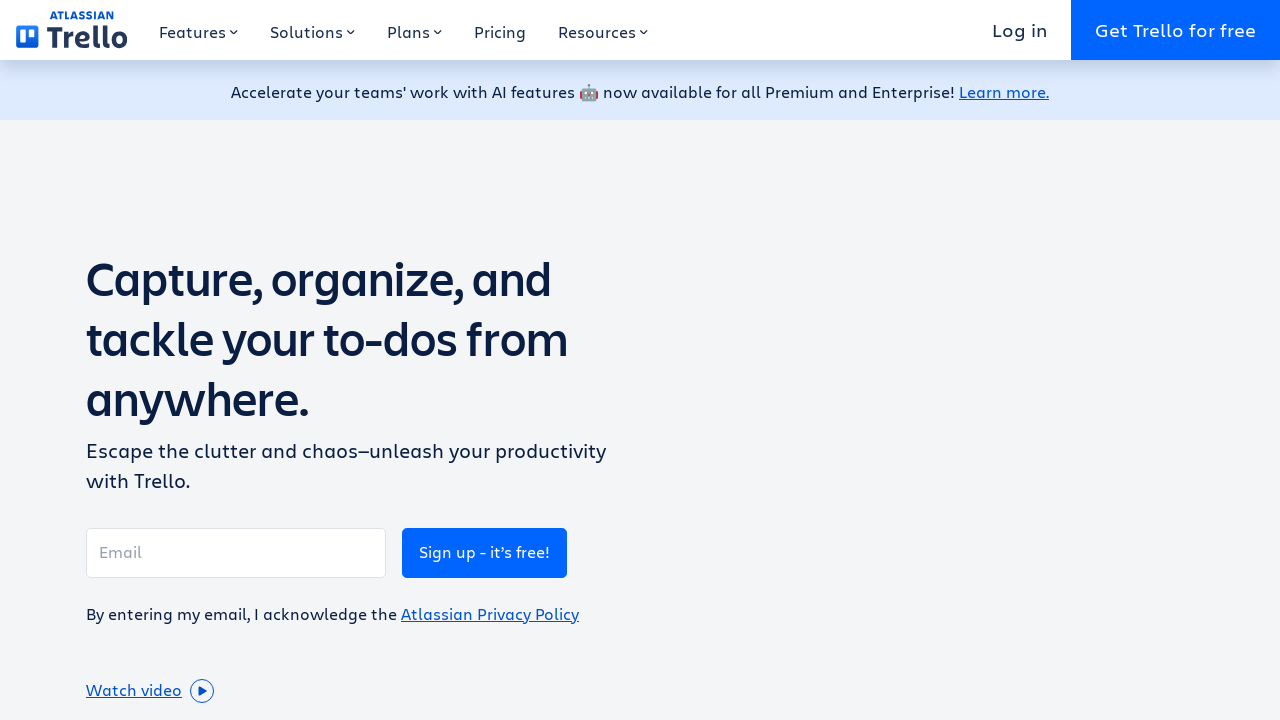

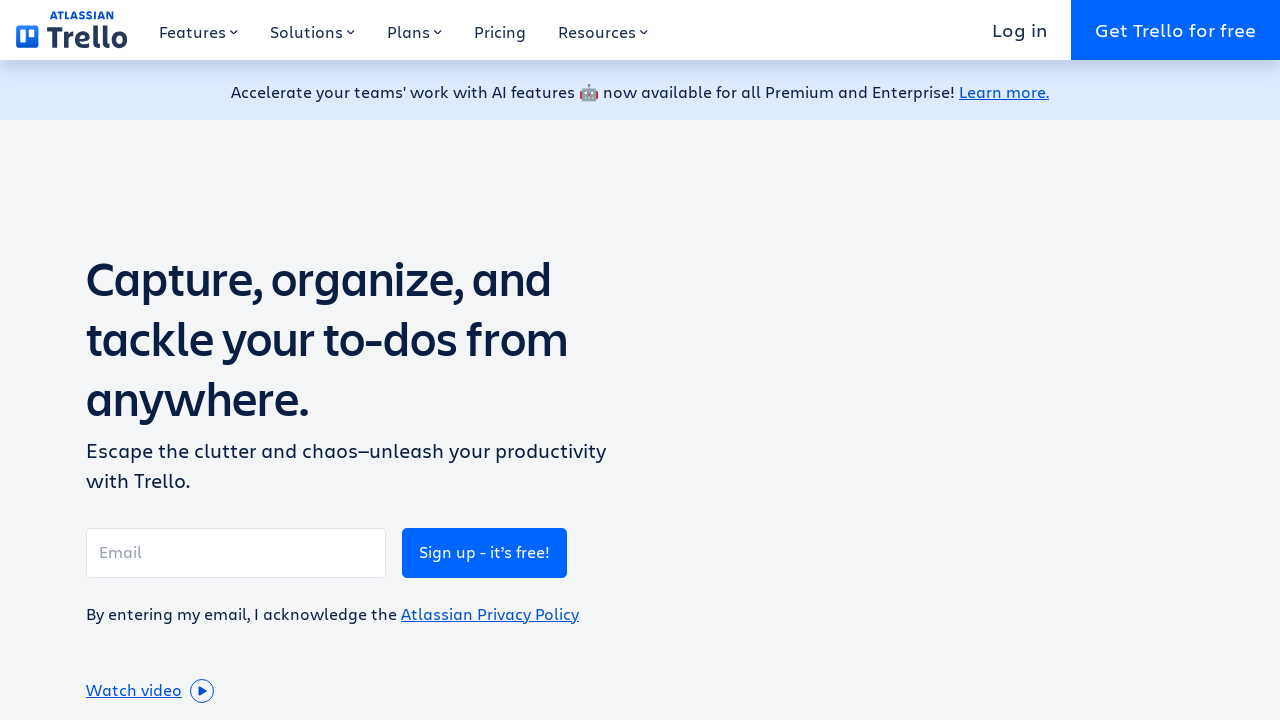